Tests checkbox functionality by selecting the Sunday checkbox

Starting URL: https://testautomationpractice.blogspot.com/

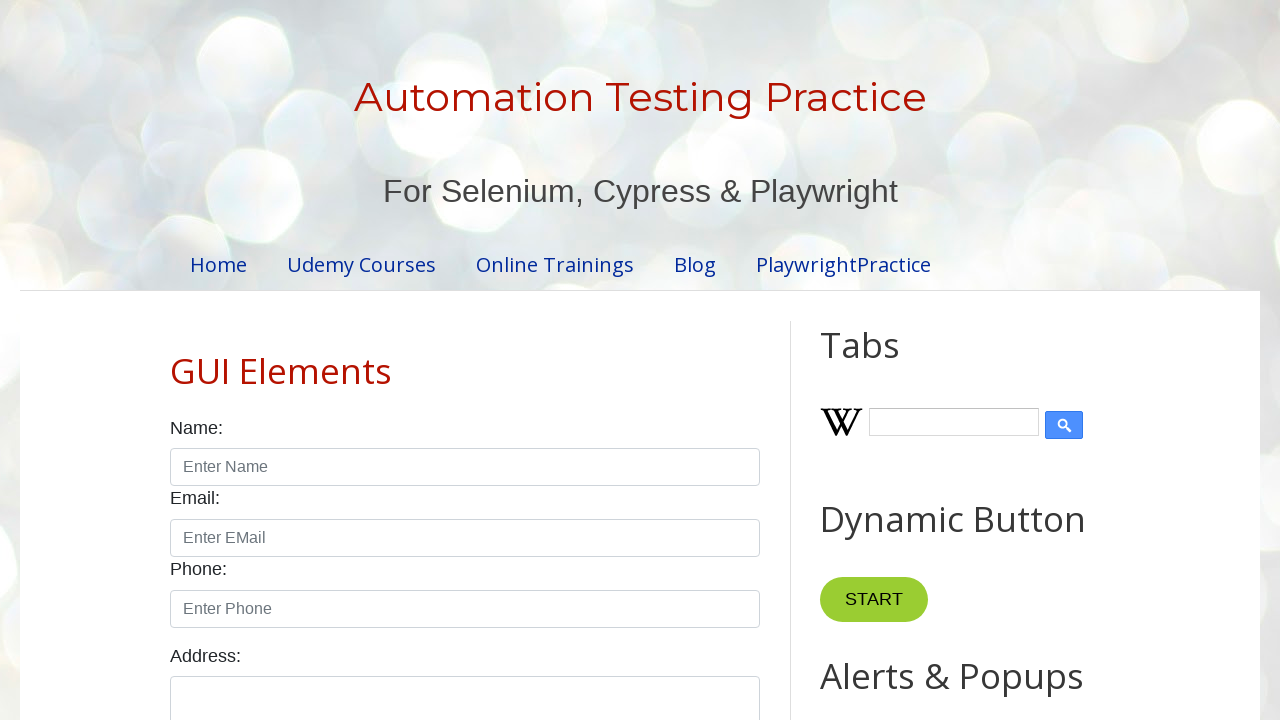

Clicked the Sunday checkbox at (176, 360) on #sunday
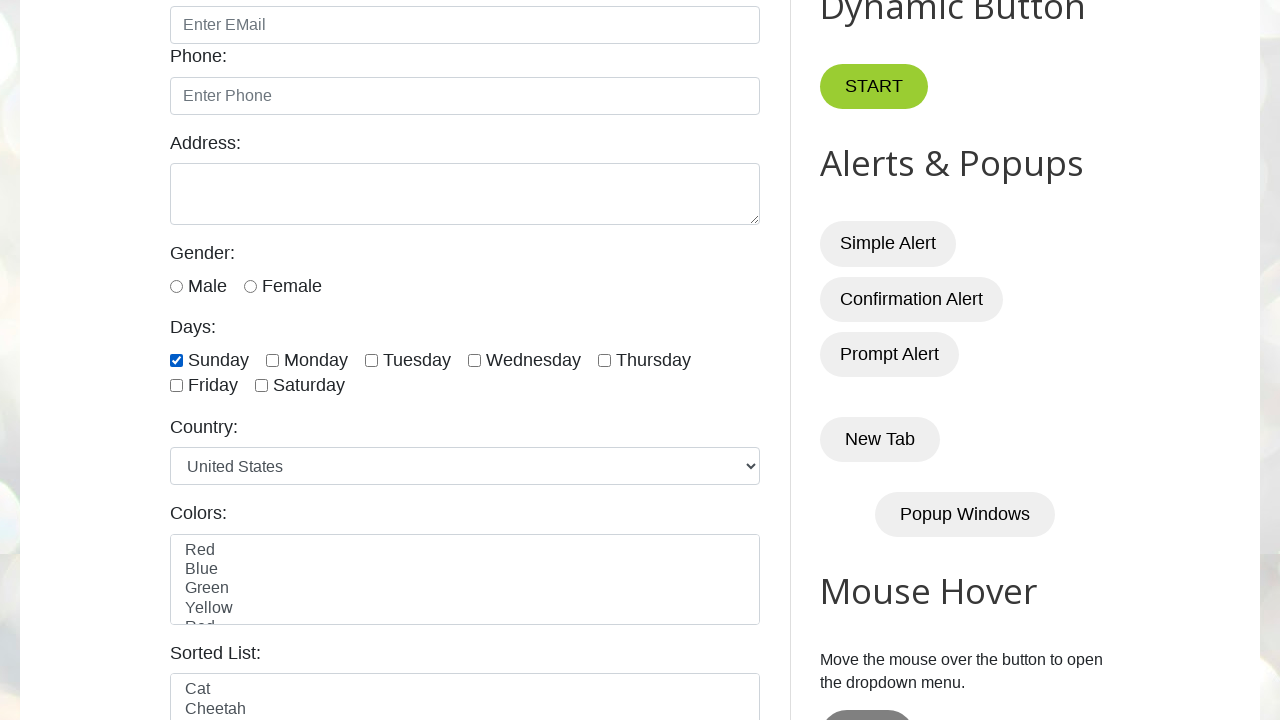

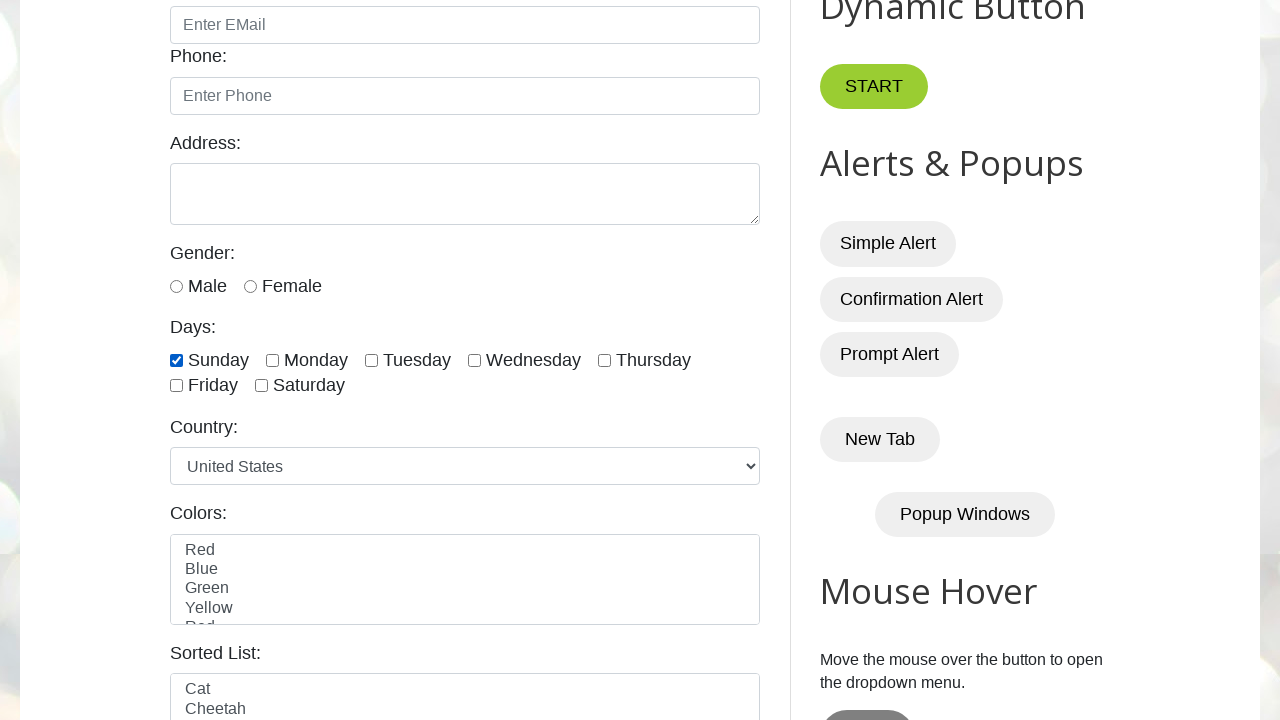